Tests drag and drop functionality by dragging column A element and dropping it onto column B element

Starting URL: https://practice.expandtesting.com/drag-and-drop

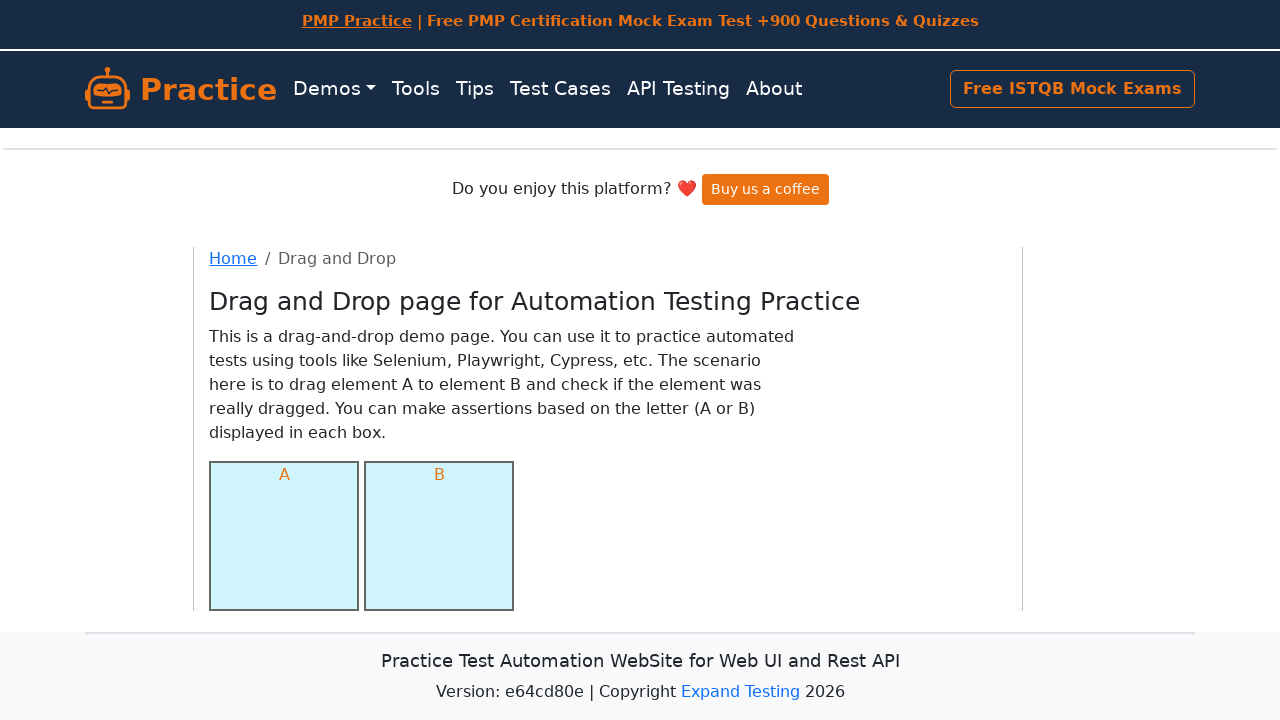

Located column A element
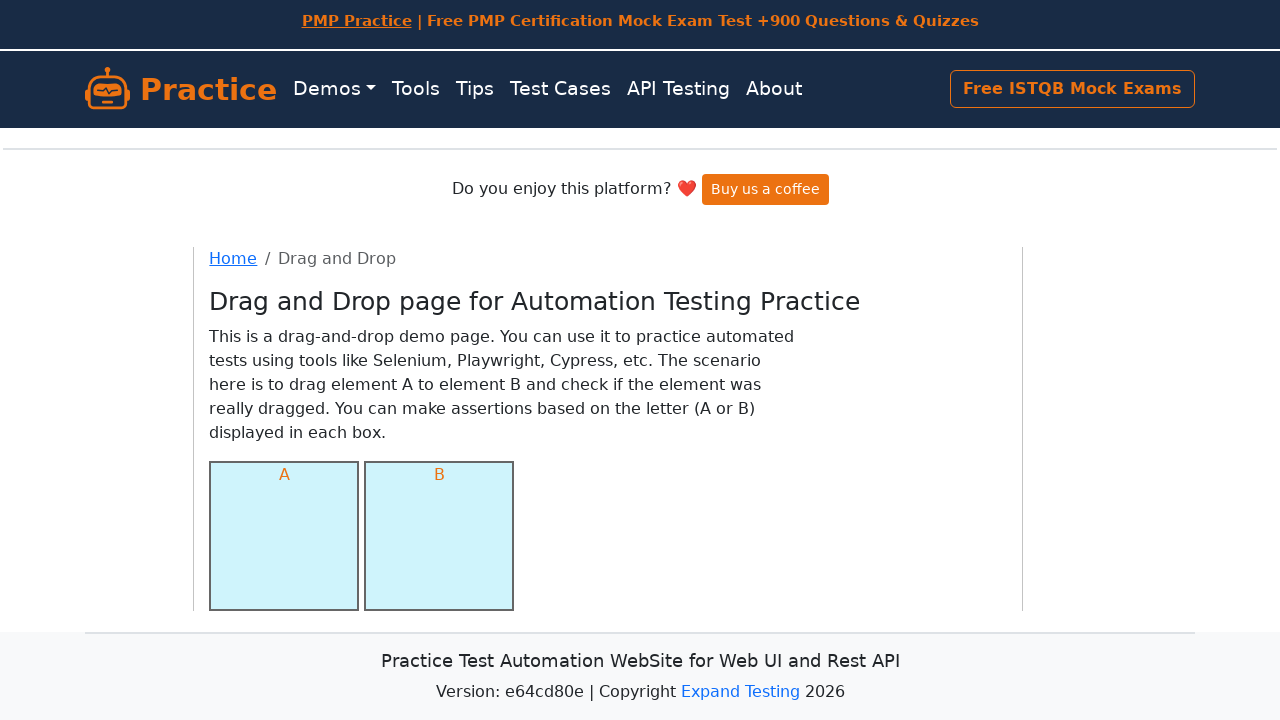

Located column B element
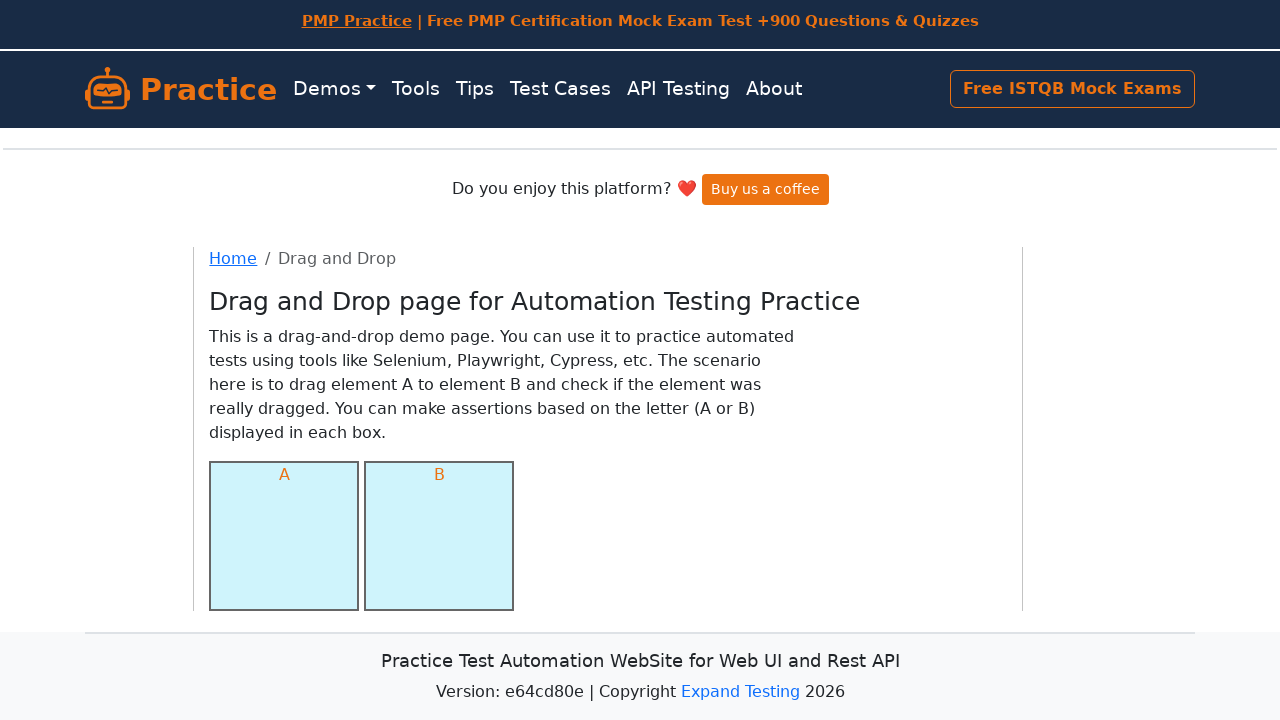

Dragged column A element and dropped it onto column B element at (439, 536)
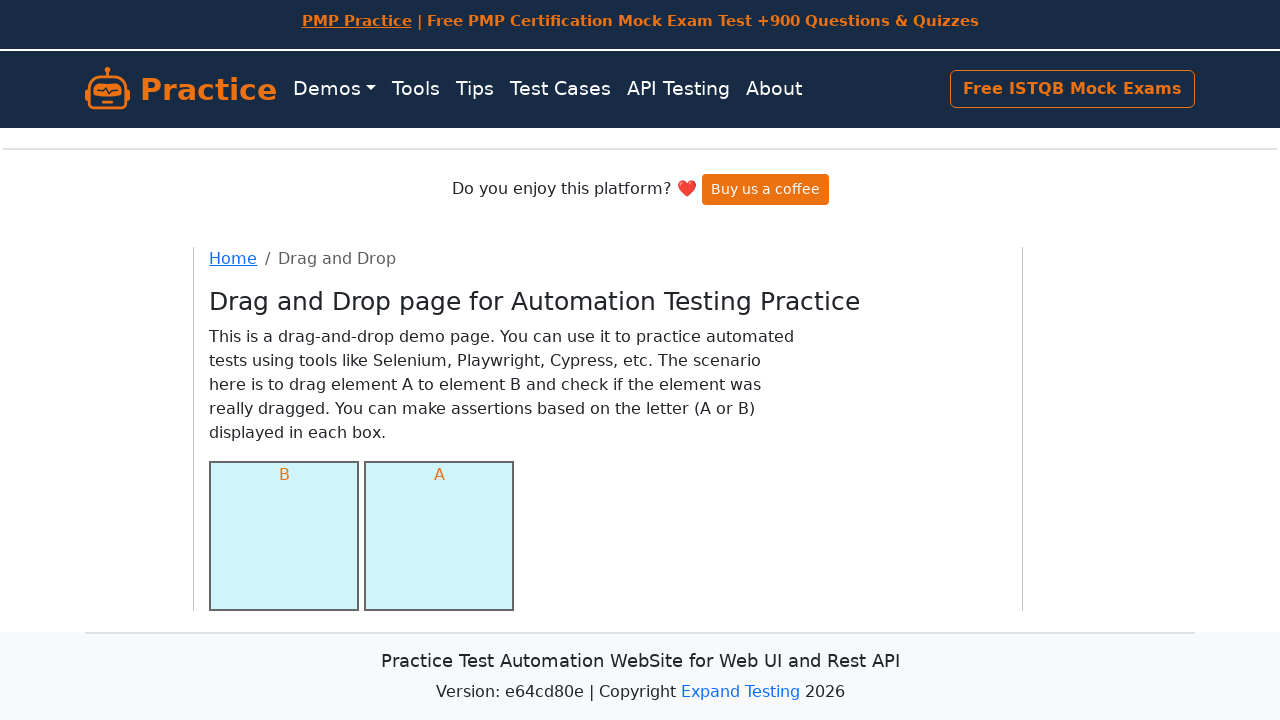

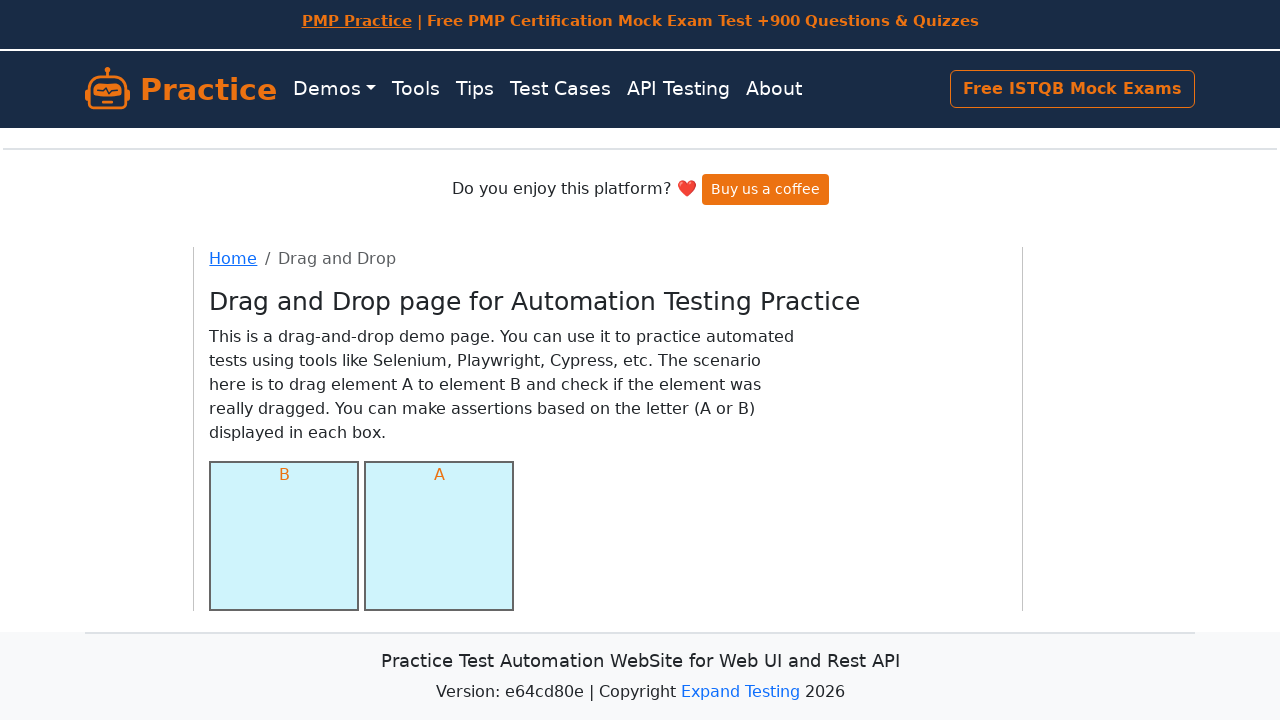